Tests accepting a JavaScript alert by clicking the first alert button, verifying the alert text, accepting it, and verifying the result message.

Starting URL: https://testcenter.techproeducation.com/index.php?page=javascript-alerts

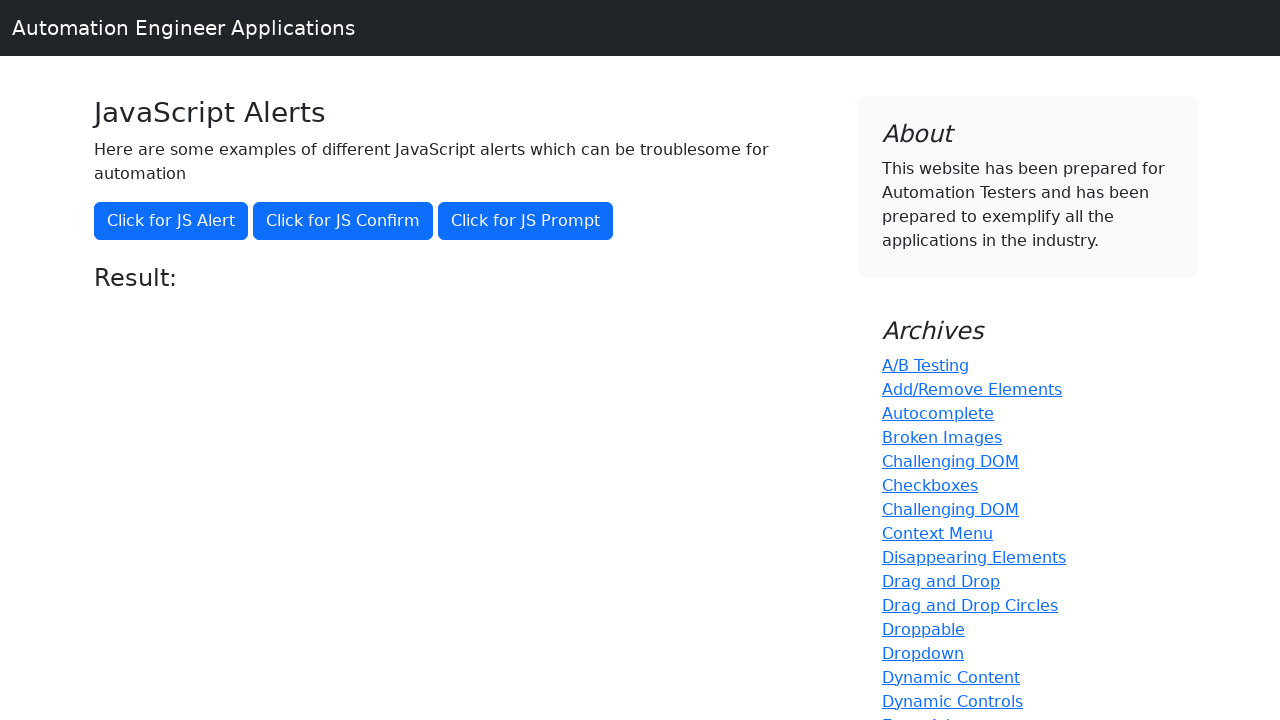

Clicked the first alert button to trigger JavaScript alert at (171, 221) on xpath=//button[@onclick='jsAlert()']
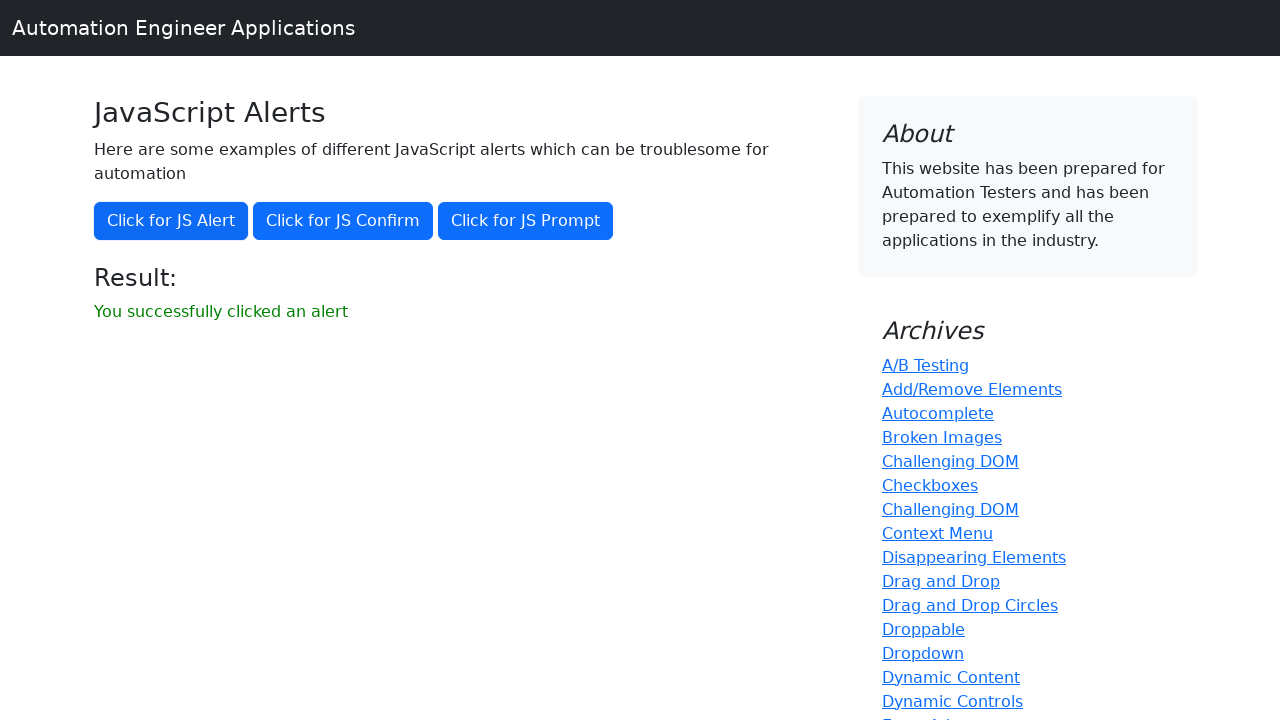

Set up dialog handler to accept alert with message 'I am a JS Alert'
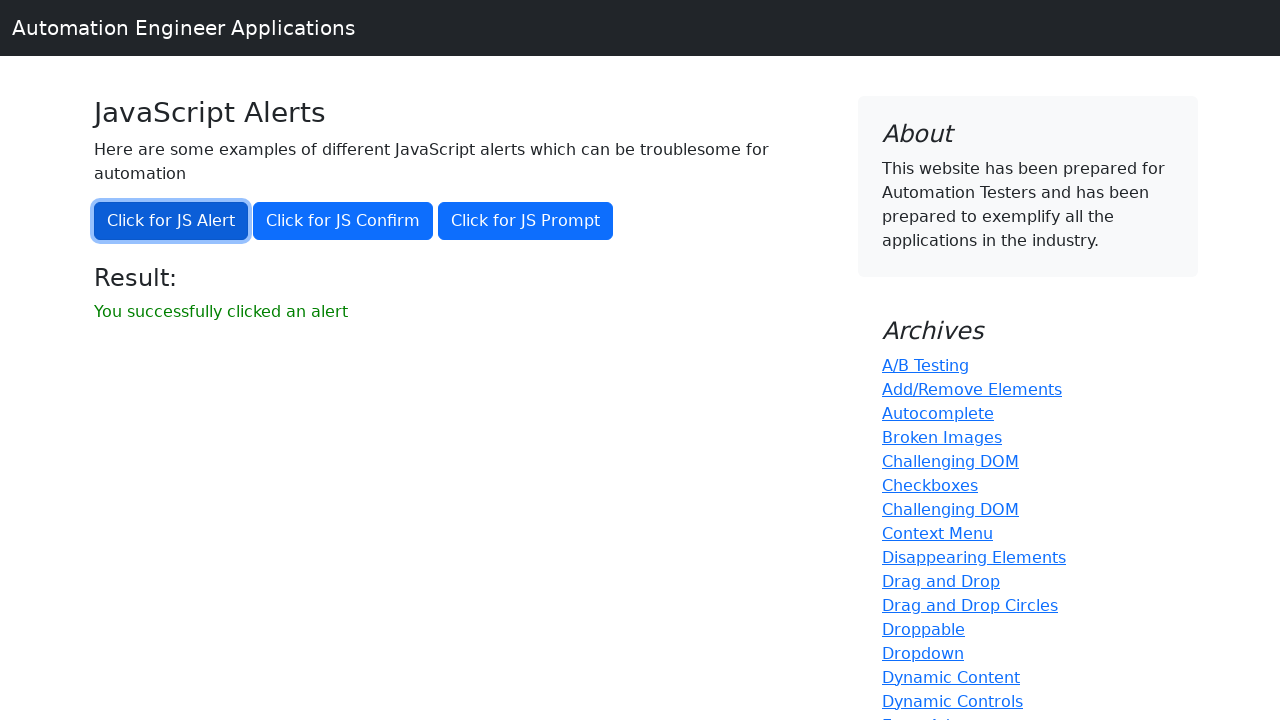

Waited for result element to appear after accepting alert
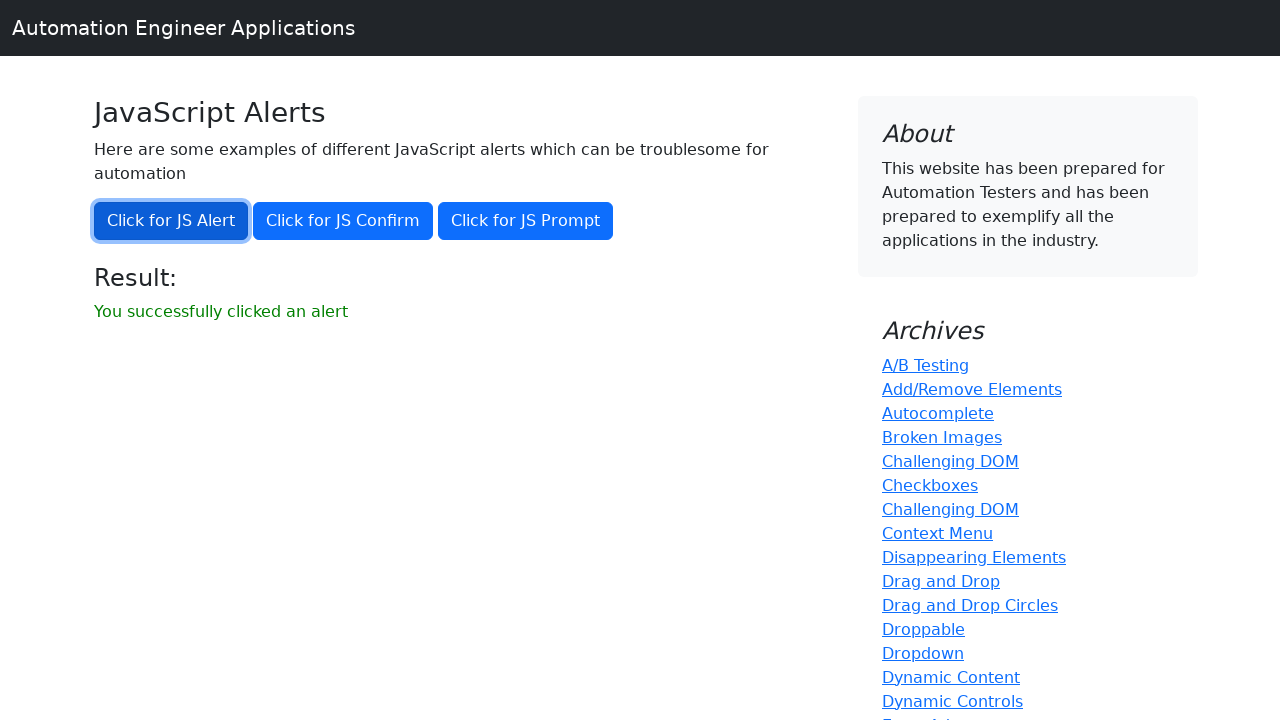

Retrieved result text from the page
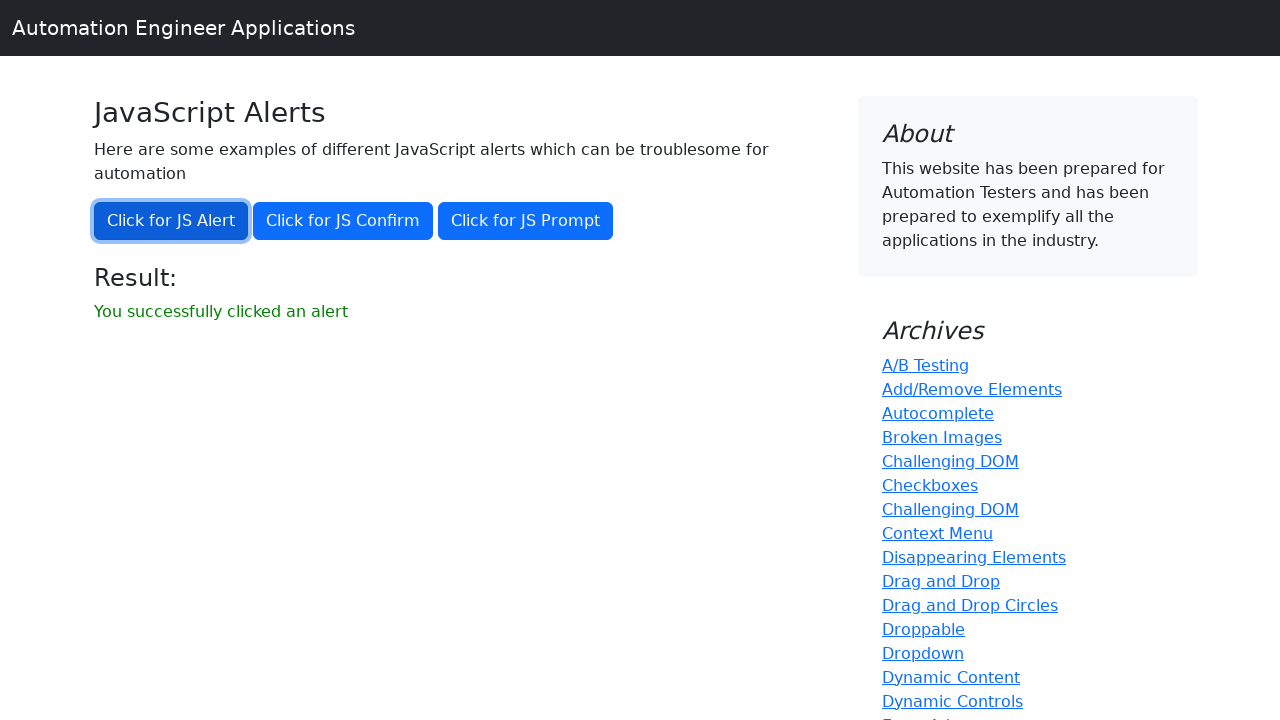

Verified result text matches expected message 'You successfully clicked an alert'
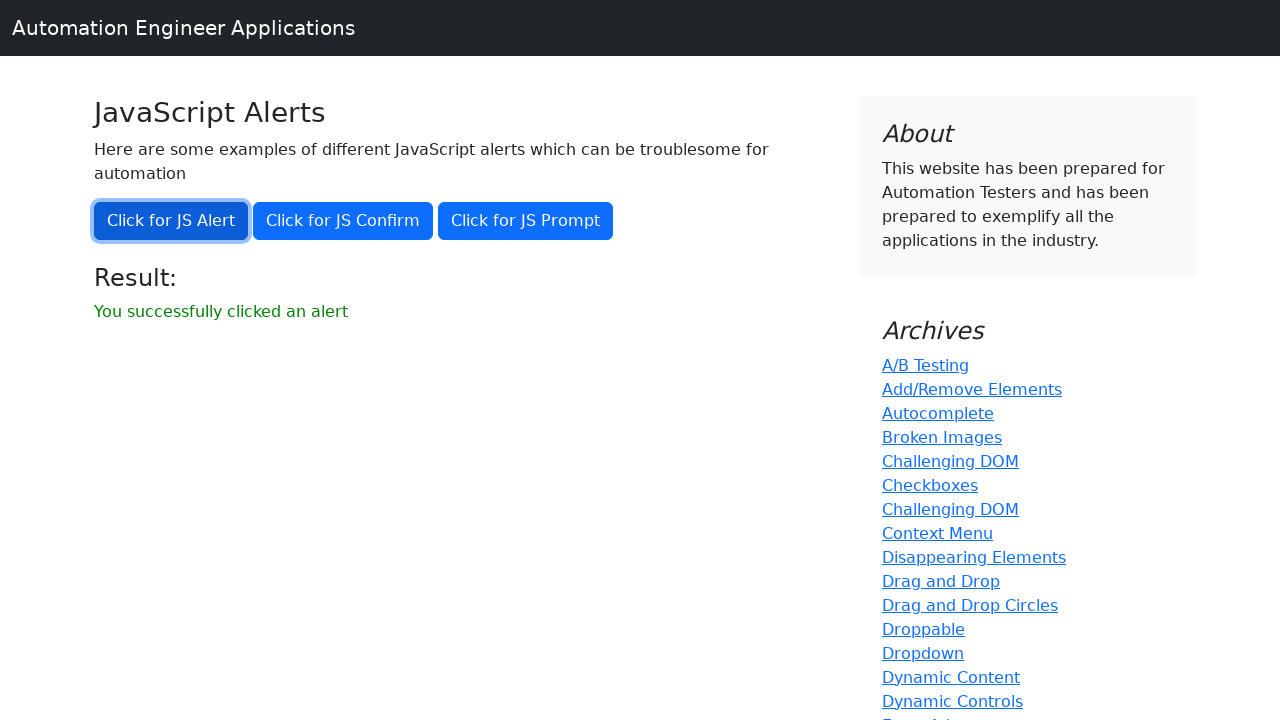

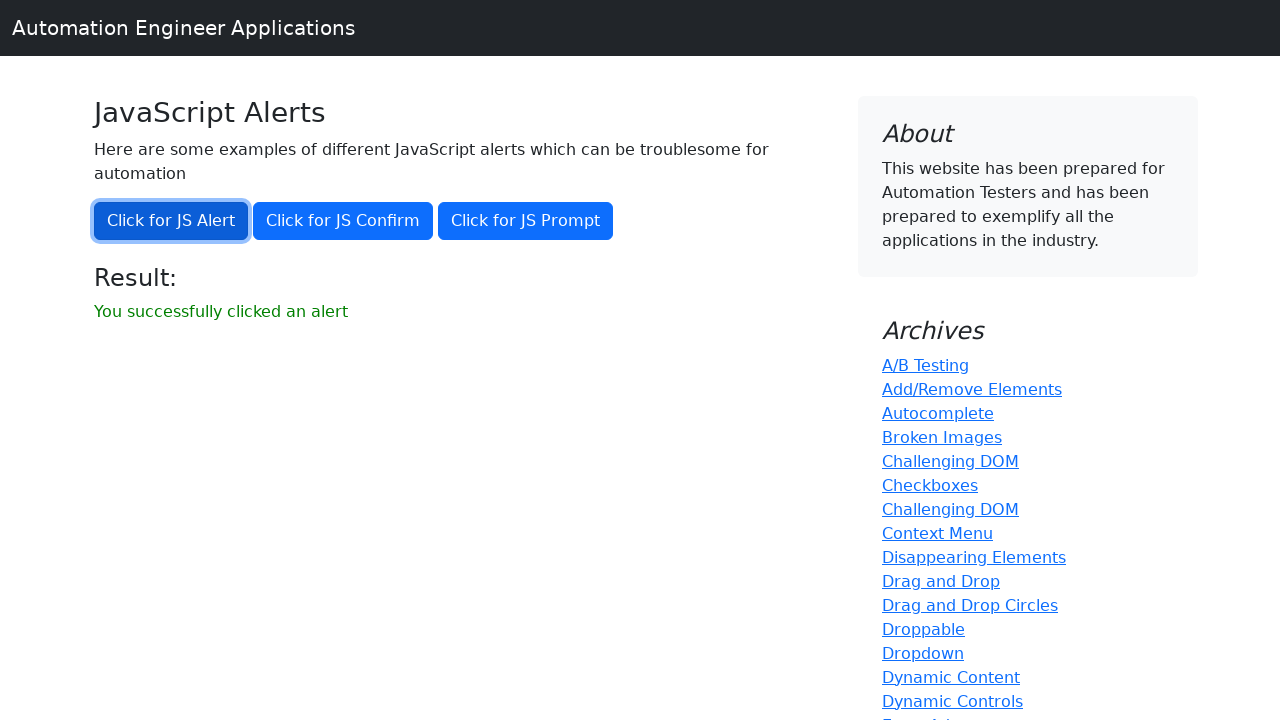